Tests Hotwire flight search functionality by clicking on the Flights tab and entering origin airport (LAX) in the search field

Starting URL: https://www.hotwire.com/

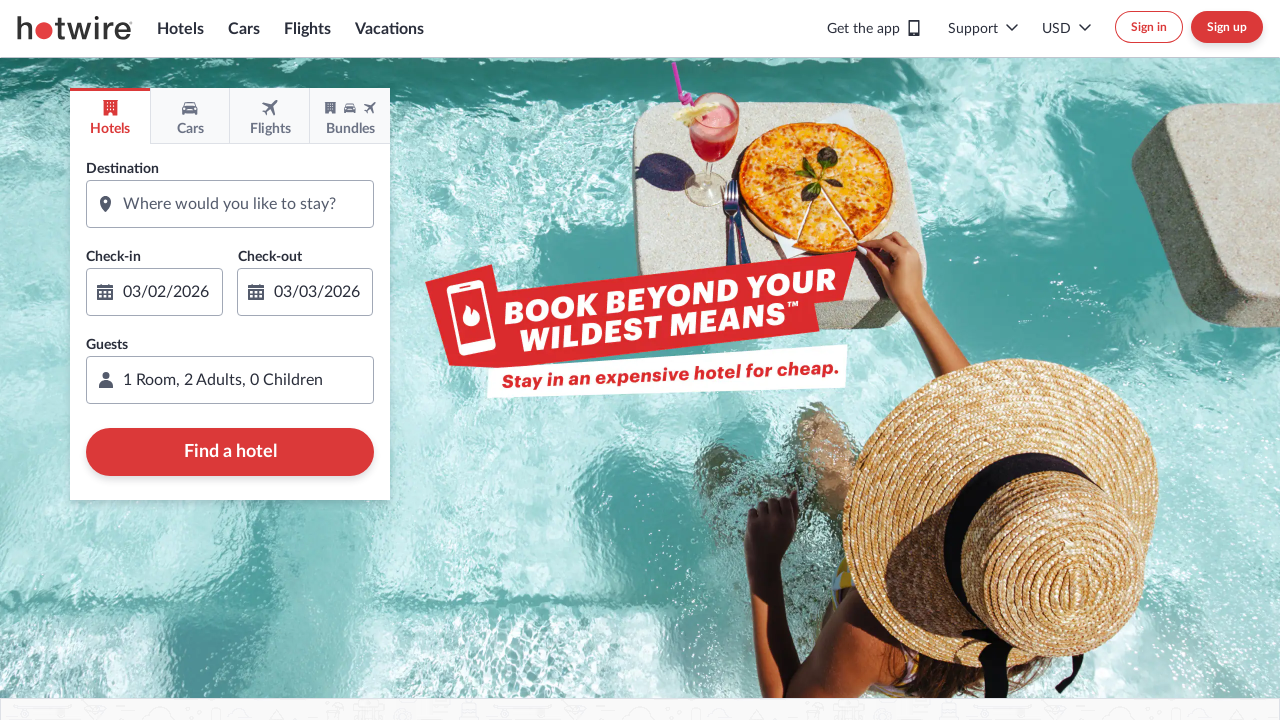

Navigated to Hotwire homepage
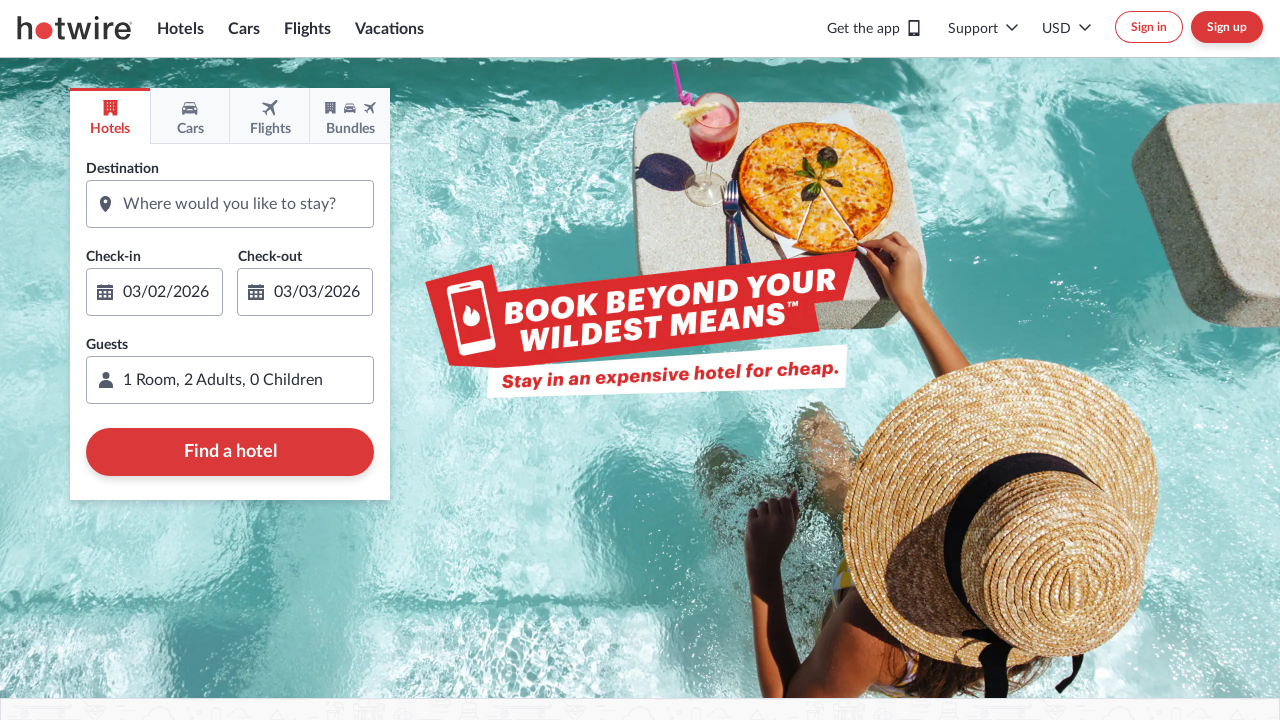

Double-clicked on Flights tab to activate it at (270, 116) on div[data-bdd='farefinder-option-flights']
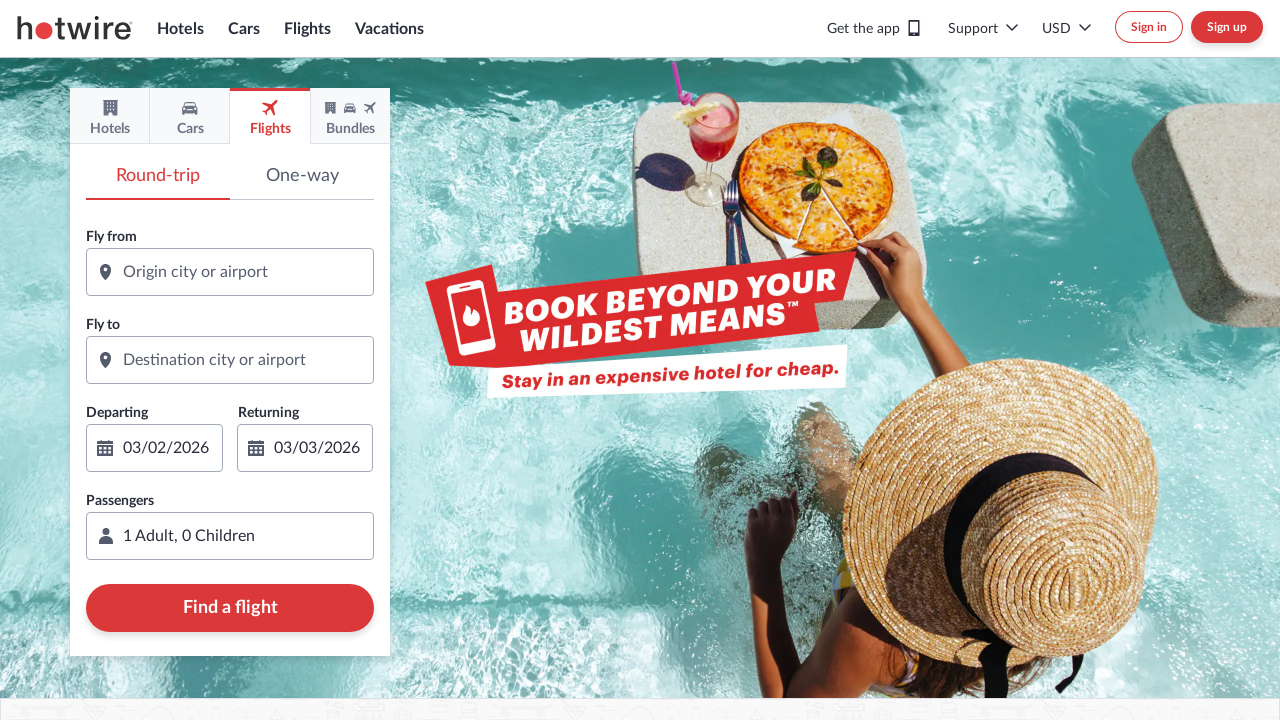

Flight search form loaded successfully
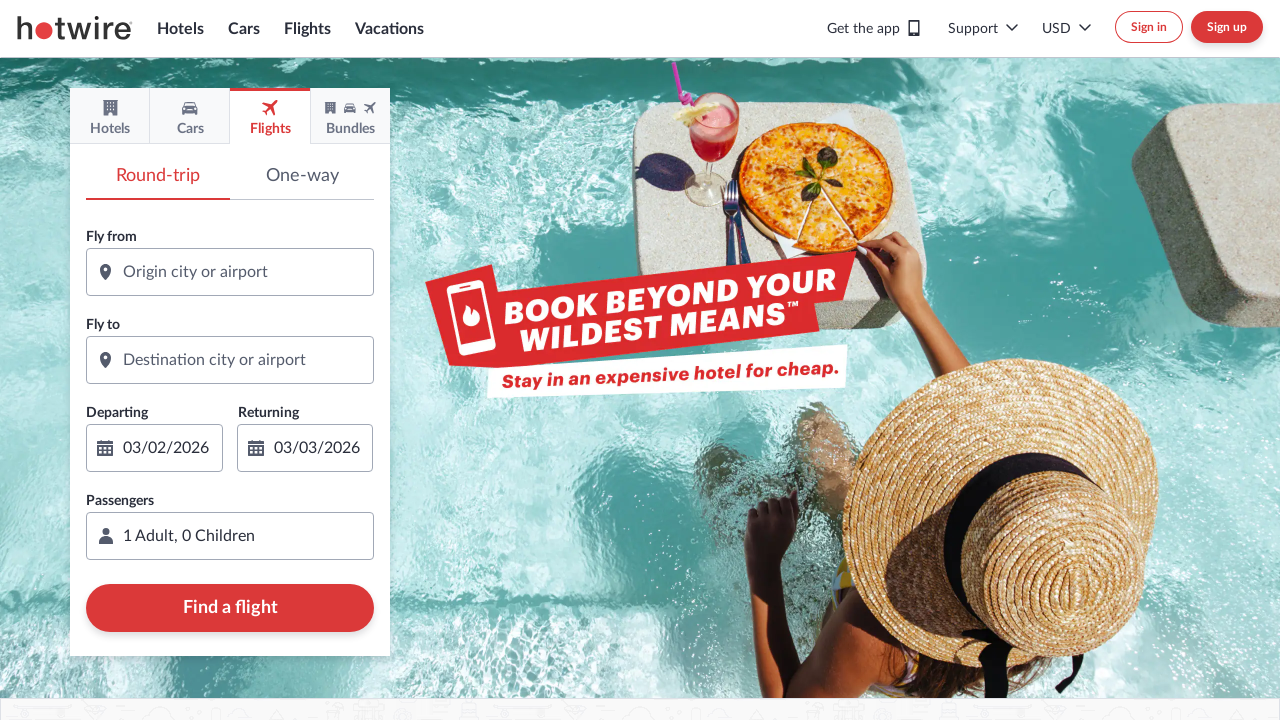

Entered LAX in origin airport search field on input[data-bdd='farefinder-flight-origin-input']
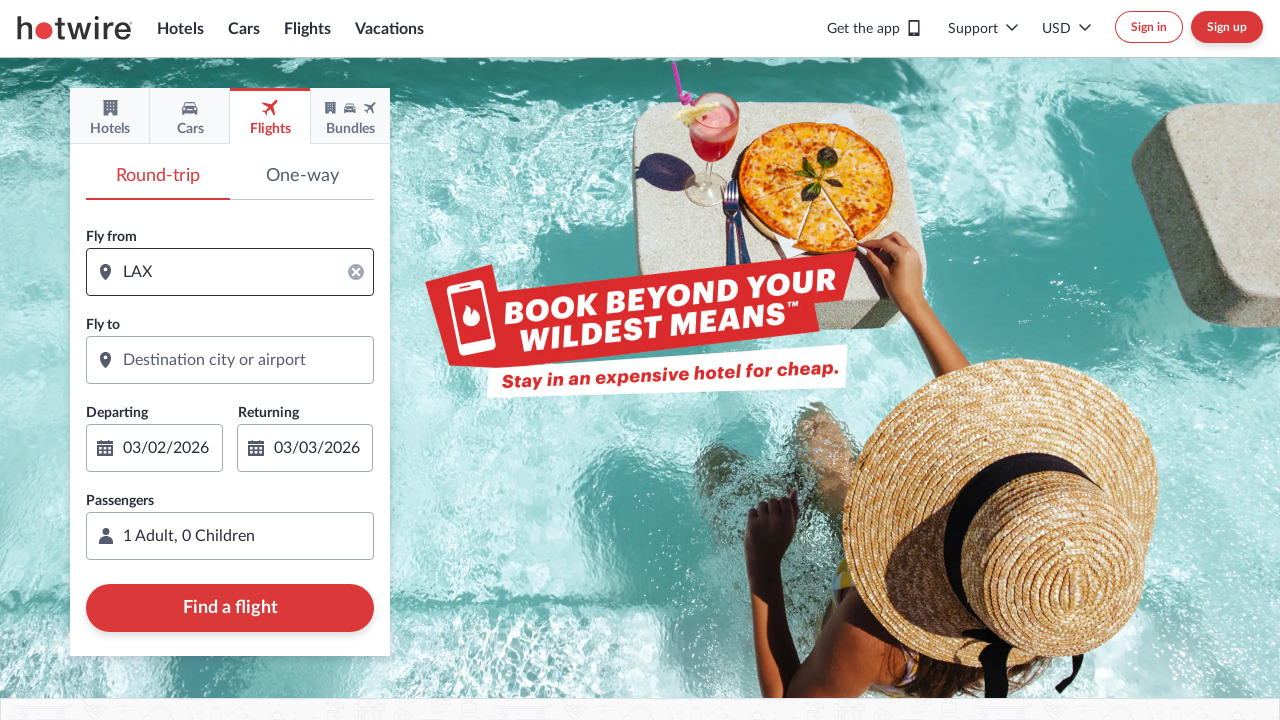

Waited for autocomplete suggestions to appear
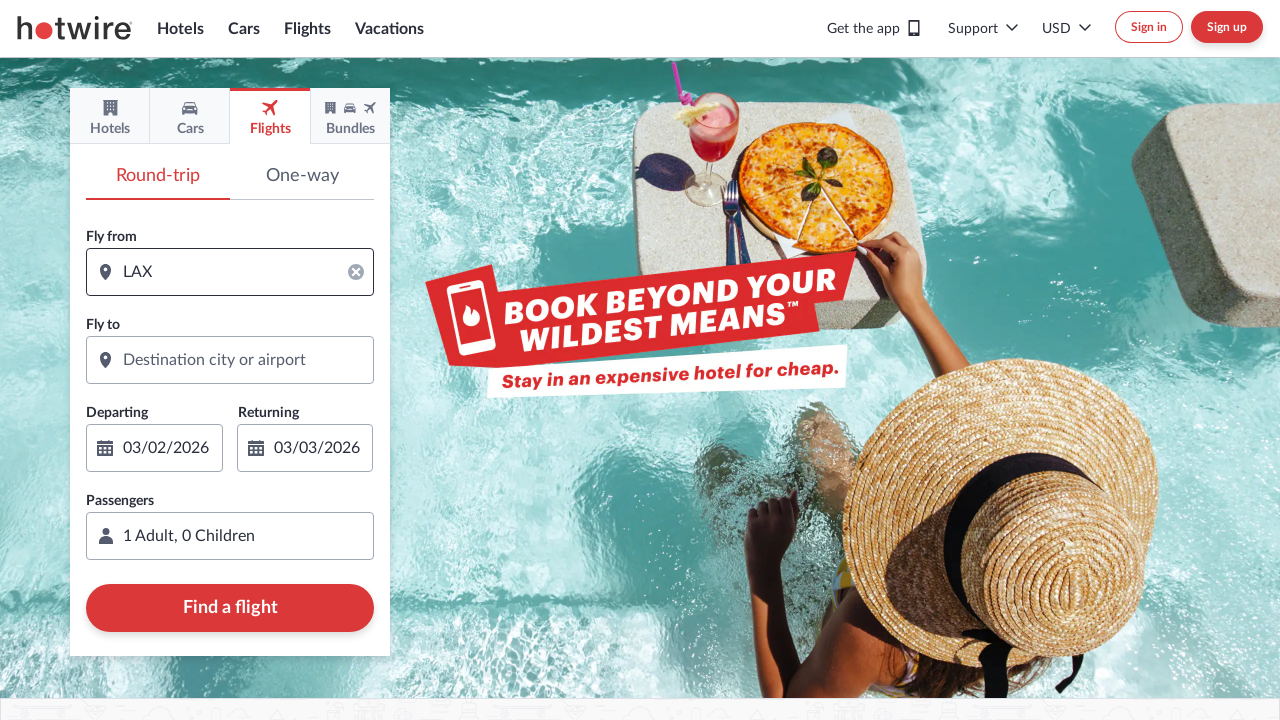

Pressed Enter to select LAX from autocomplete suggestions on input[data-bdd='farefinder-flight-origin-input']
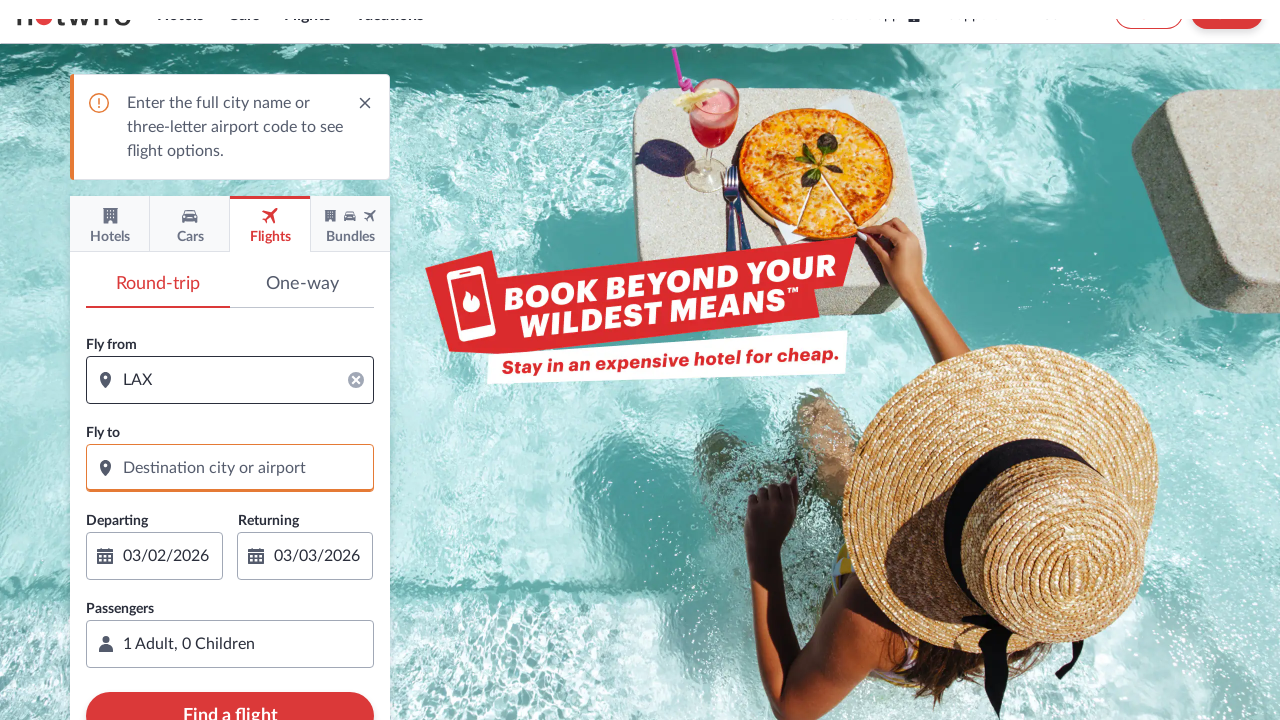

Entered Bucharest in destination airport search field on input[data-bdd='farefinder-flight-destination-input']
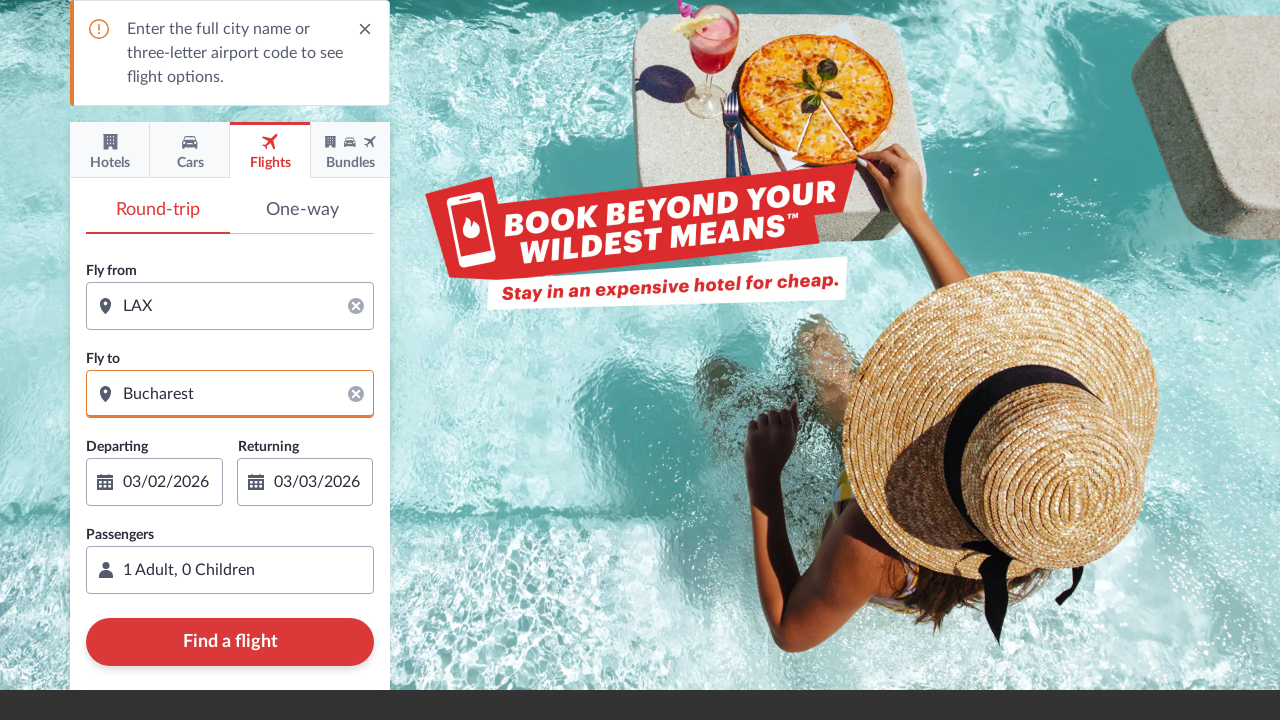

Waited for destination autocomplete suggestions to appear
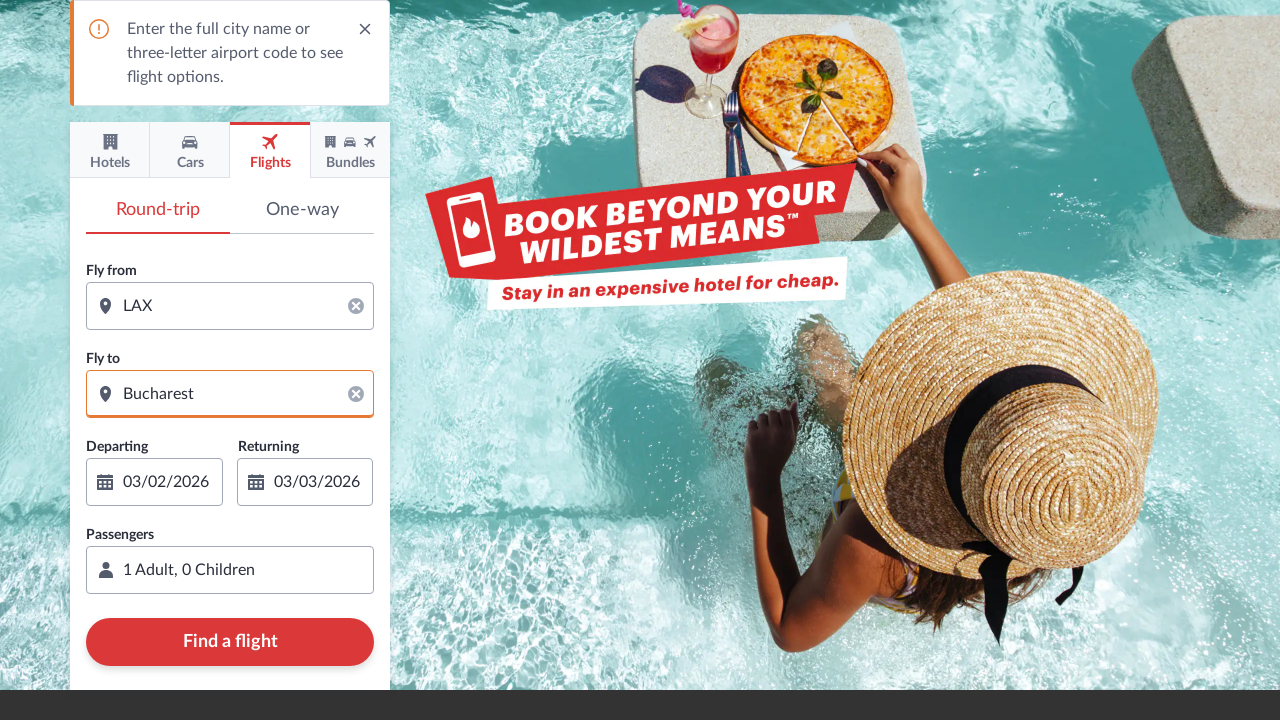

Pressed Enter to select Bucharest from autocomplete suggestions on input[data-bdd='farefinder-flight-destination-input']
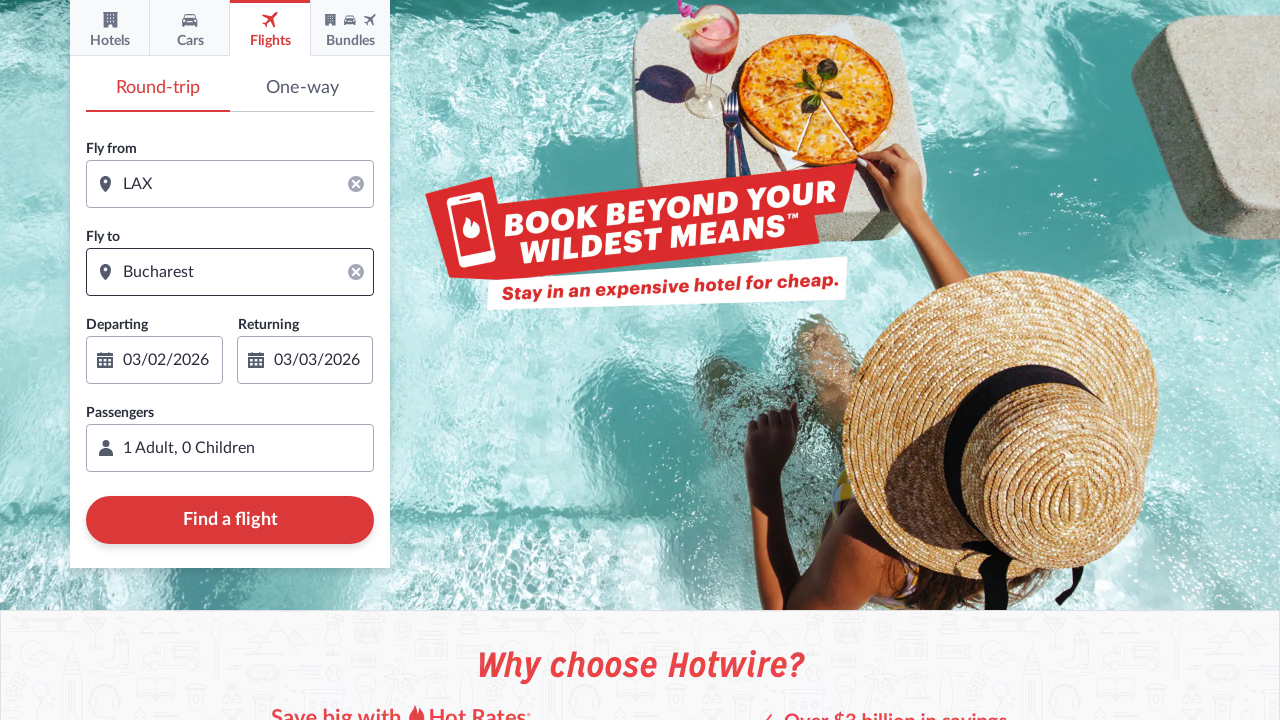

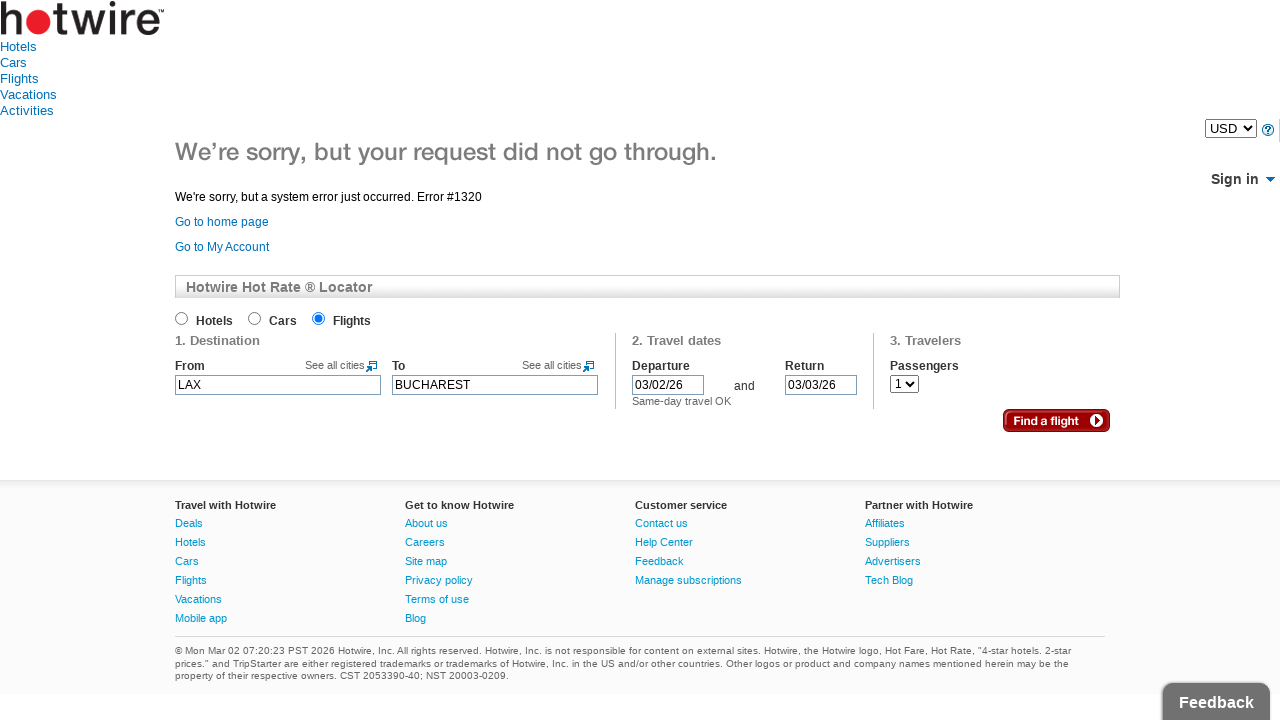